Tests a page with implicit wait functionality by clicking a verify button and checking for a success message

Starting URL: http://suninjuly.github.io/wait1.html

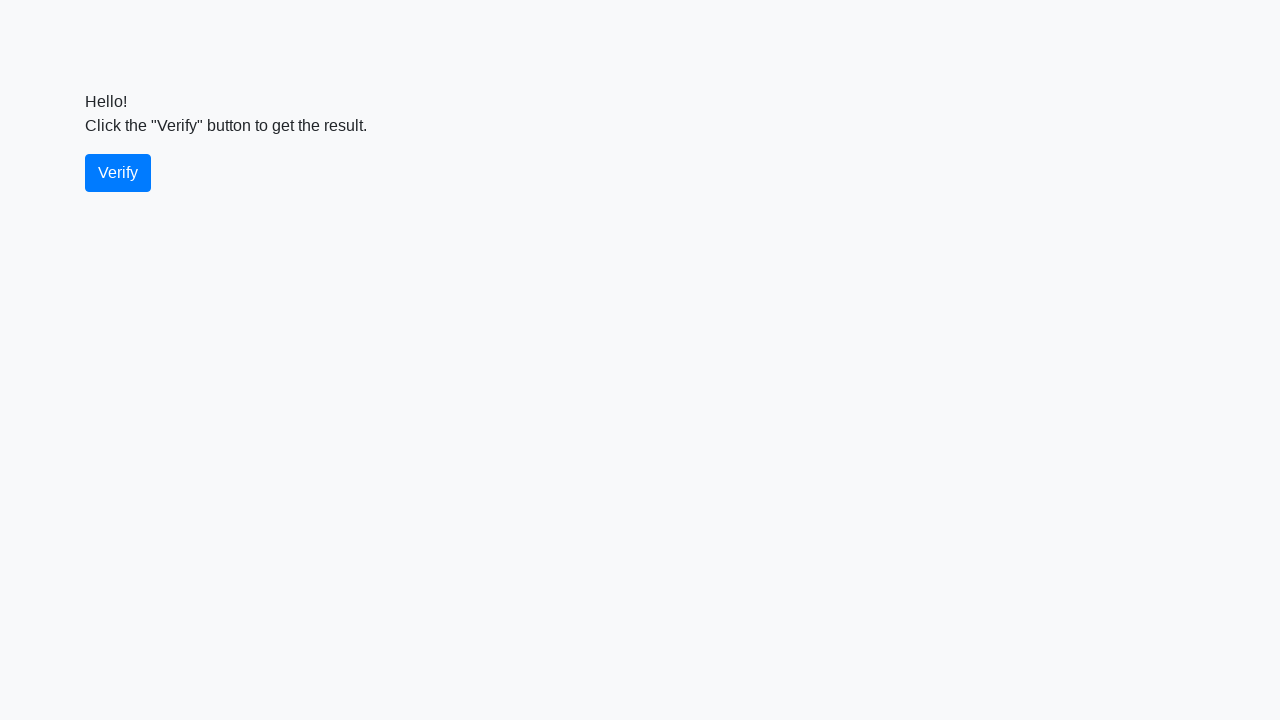

Clicked the verify button at (118, 173) on #verify
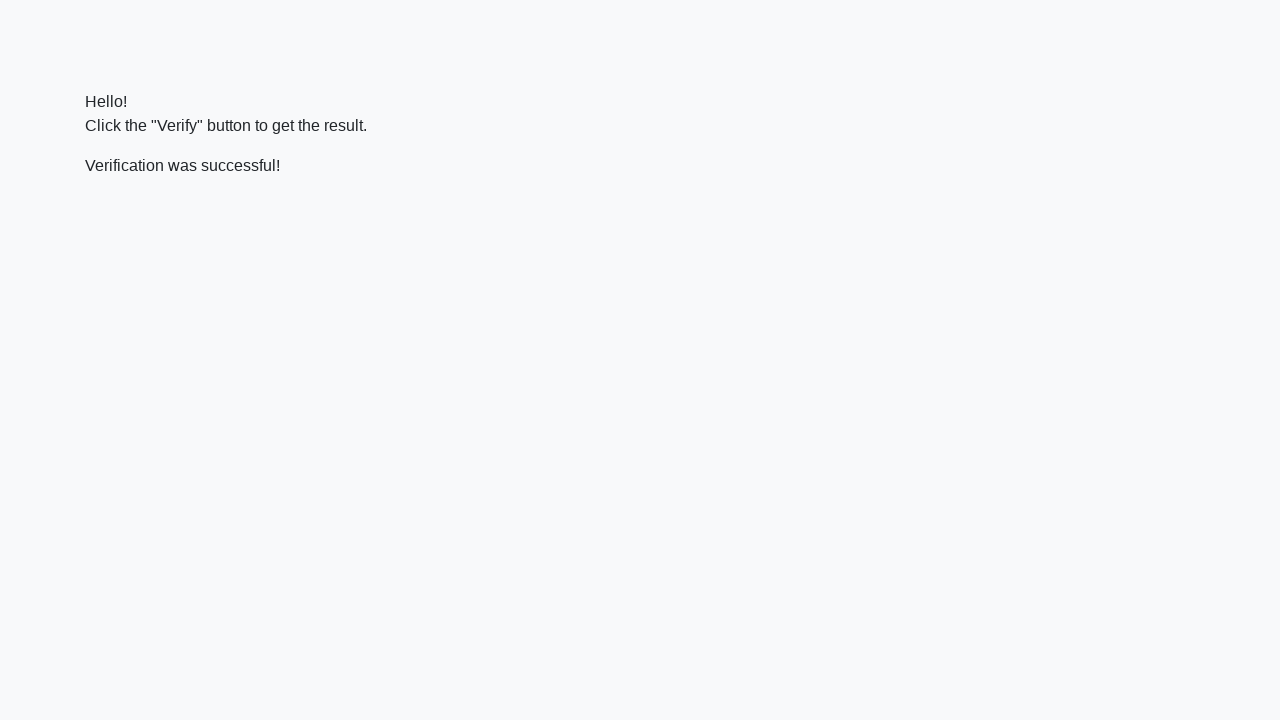

Success message appeared and became visible
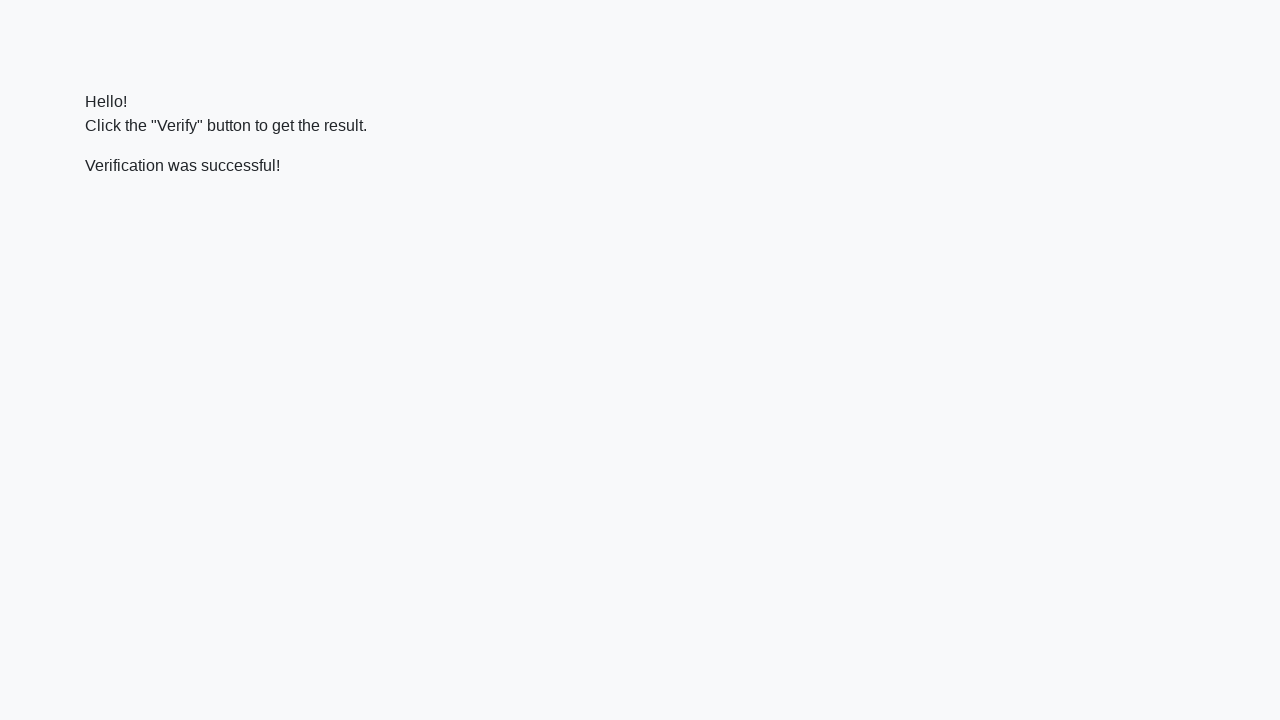

Verified that success message contains 'successful'
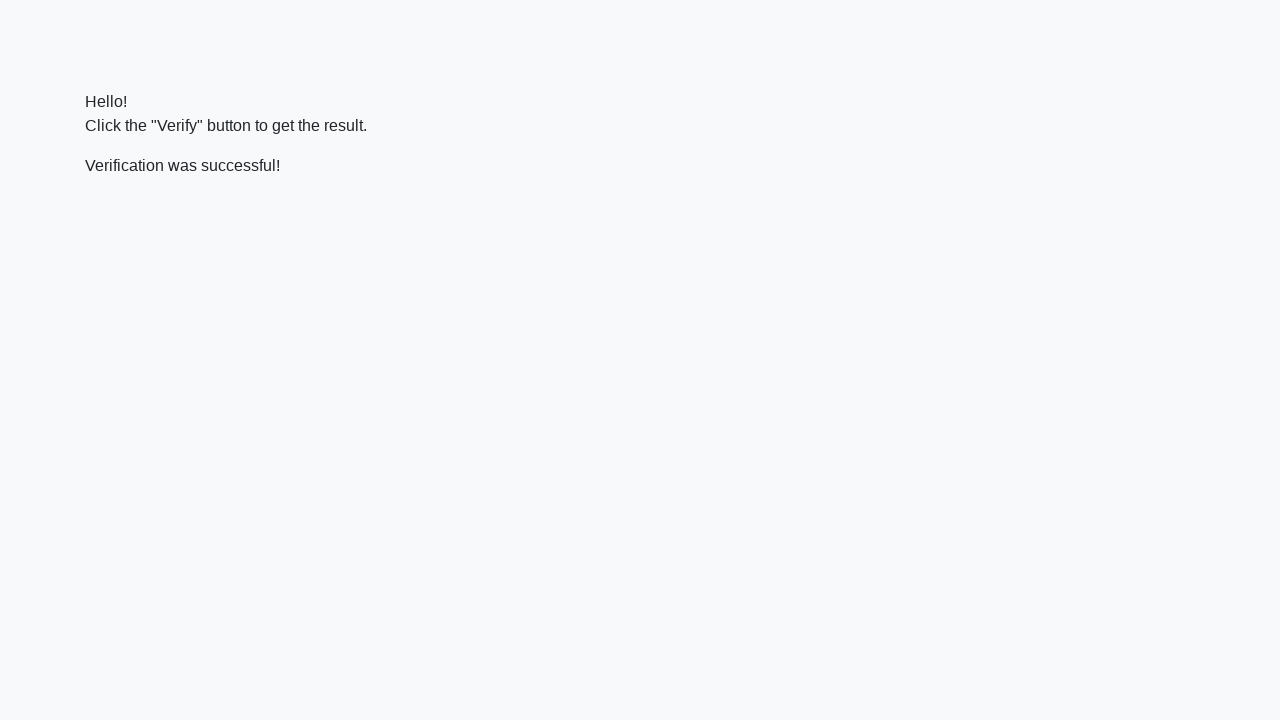

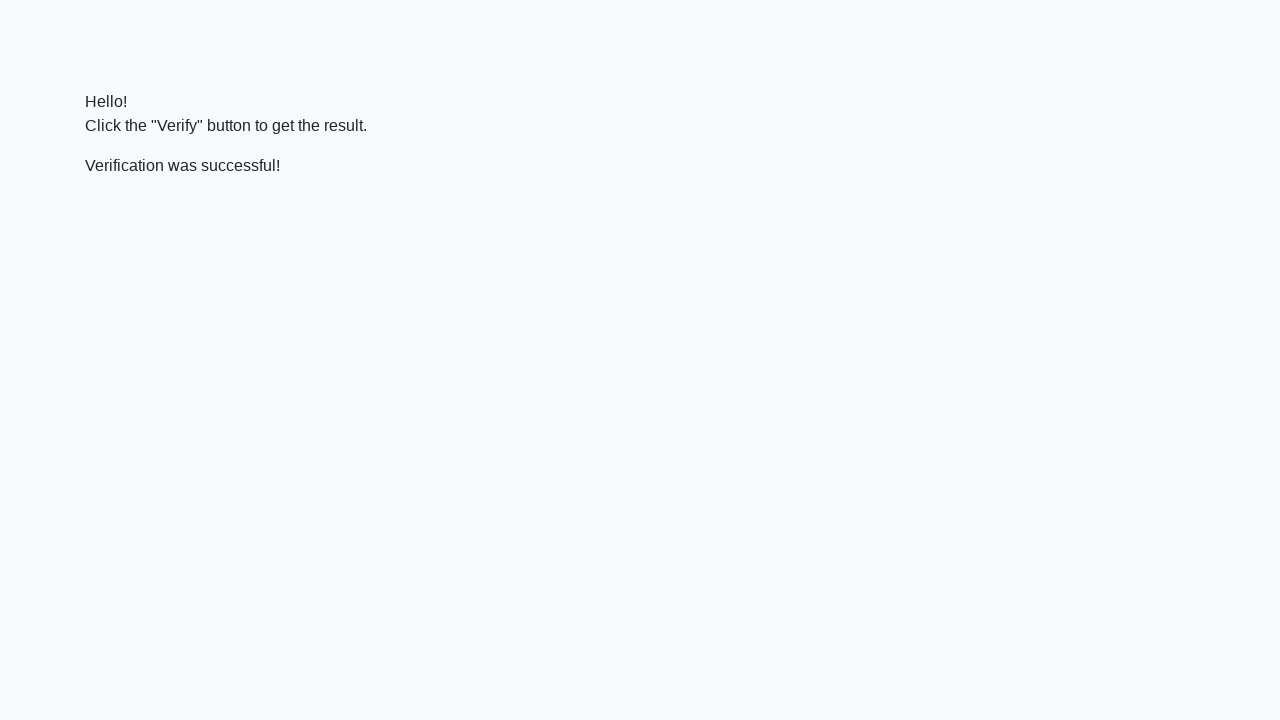